Tests window handling functionality by opening child windows and switching between them to verify content

Starting URL: https://demoqa.com/browser-windows

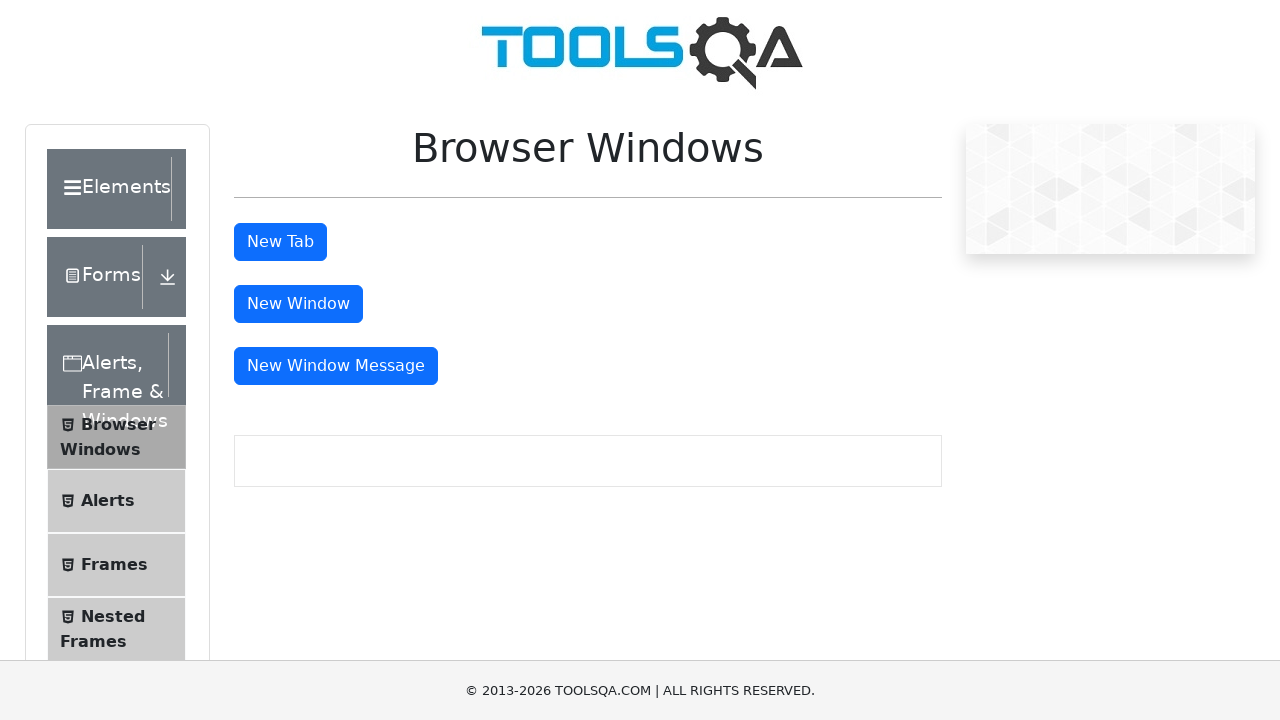

Clicked 'New Window' button to open a new window at (298, 304) on button#windowButton
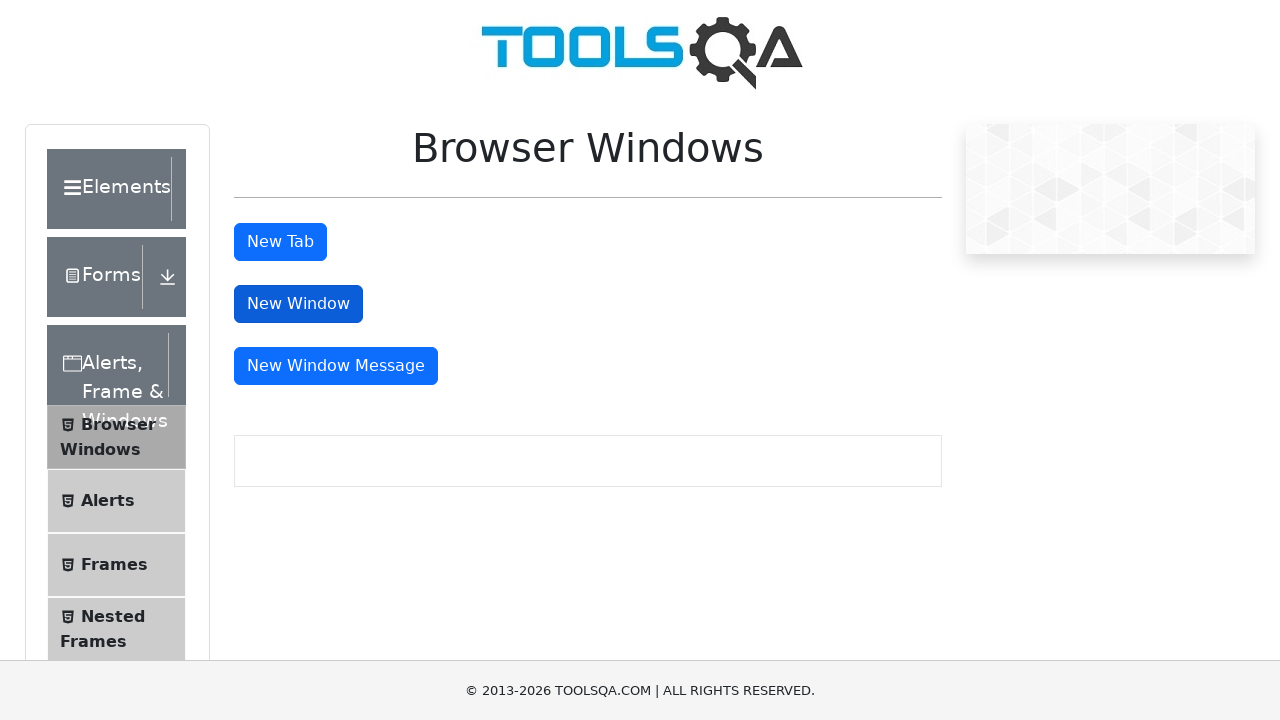

New window loaded successfully
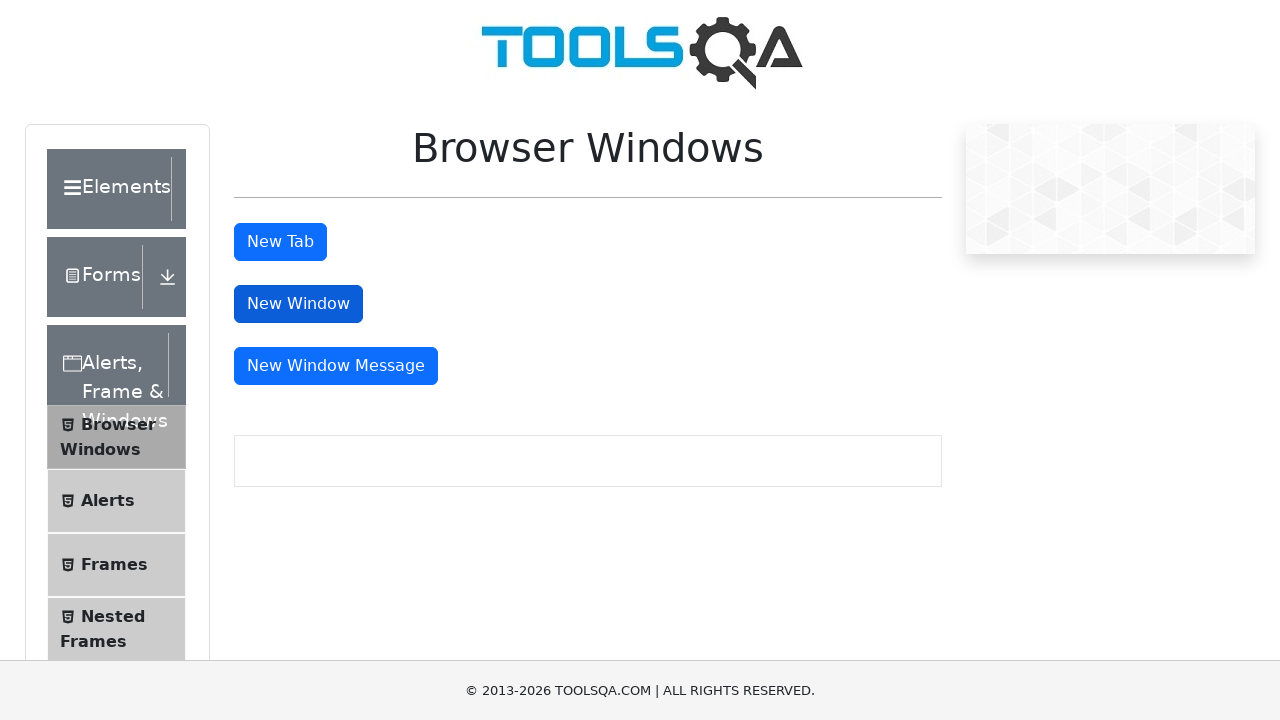

Clicked 'New Window Message' button to open message window at (336, 366) on button#messageWindowButton
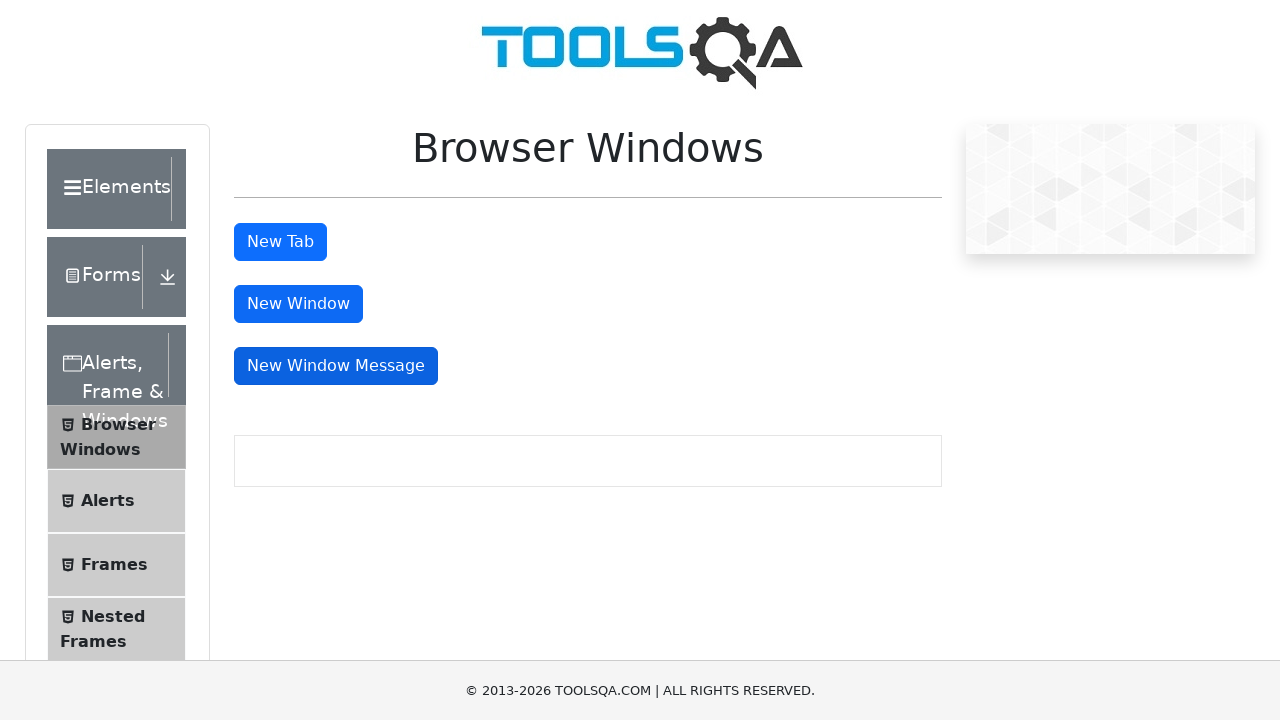

Message window loaded successfully
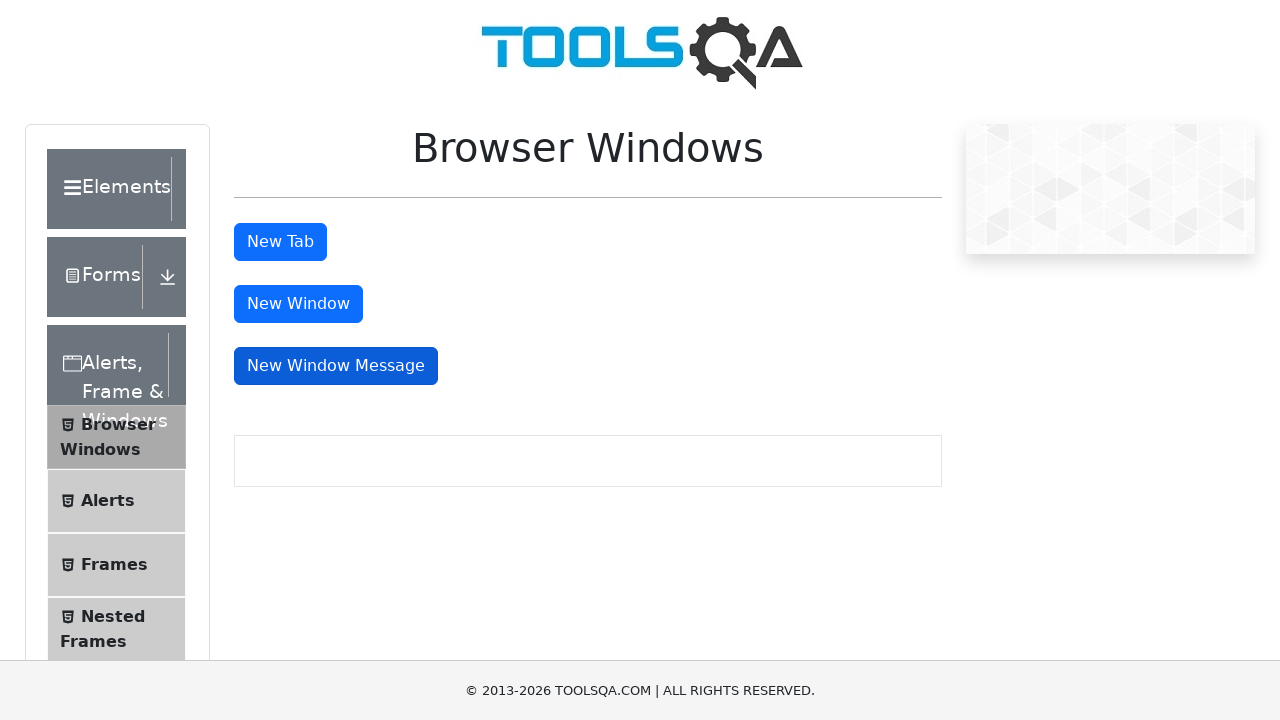

Retrieved all open pages/windows from context
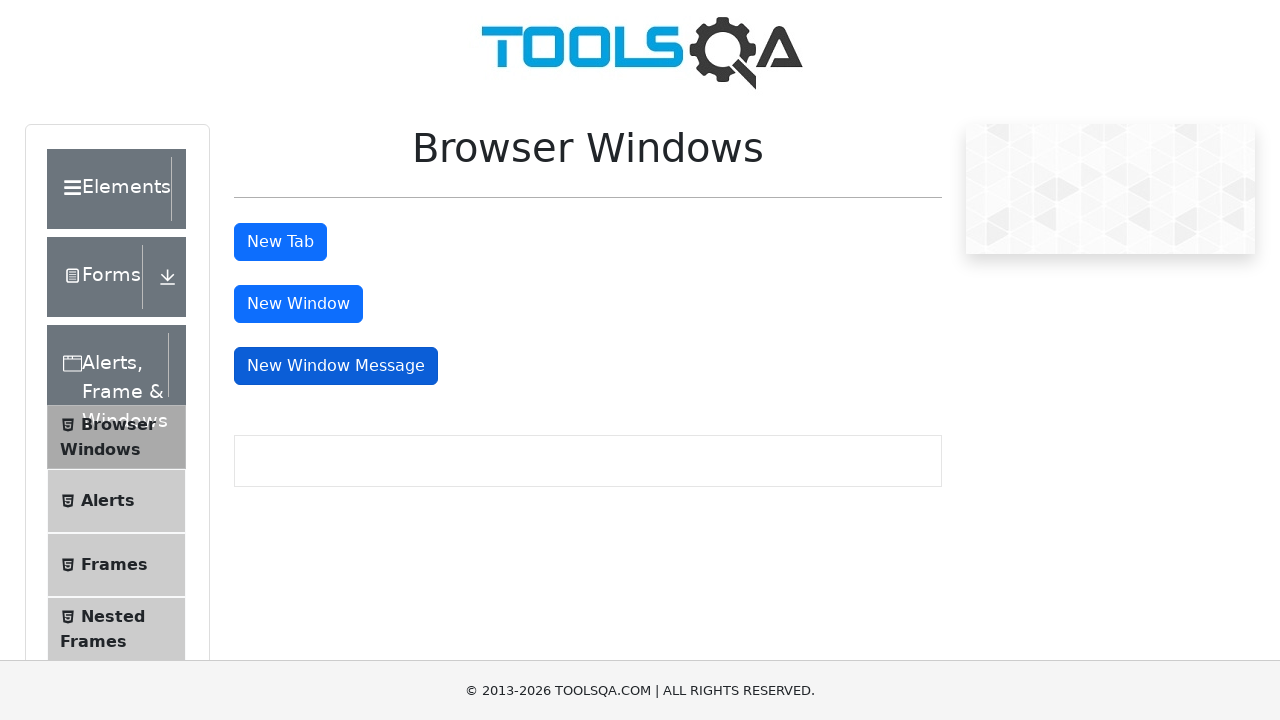

Waited for sample heading in new window to load
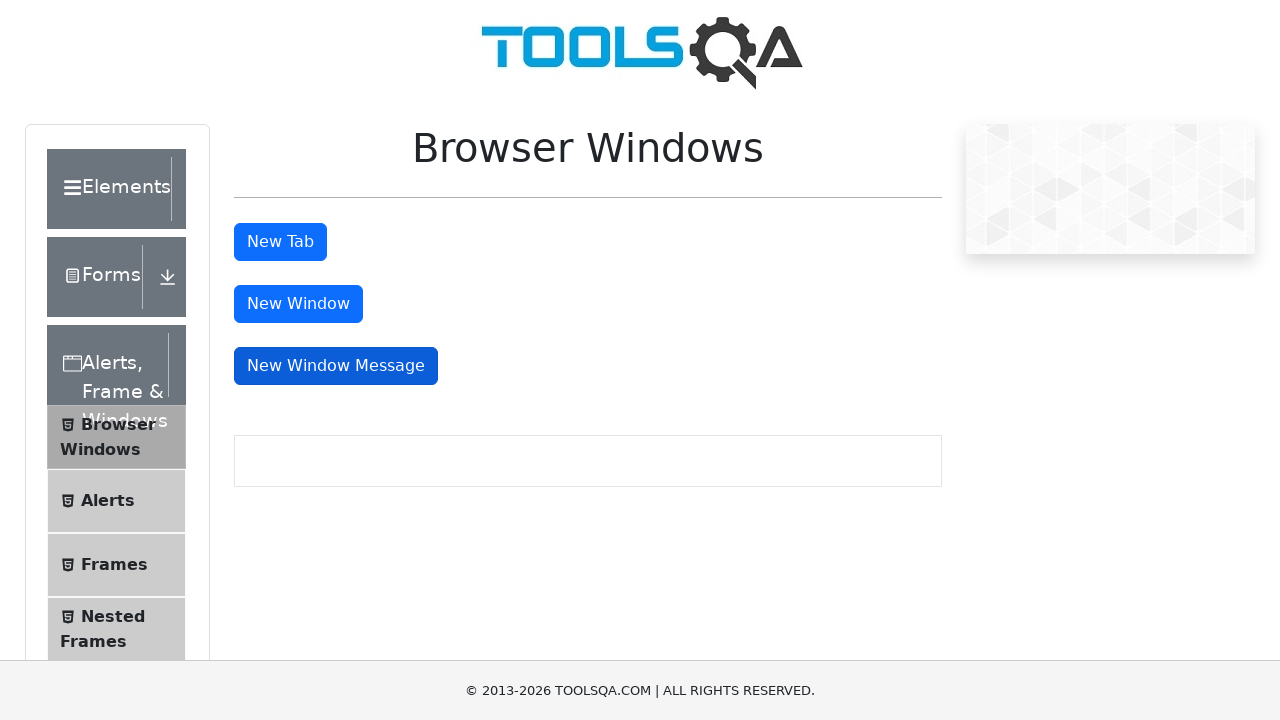

Retrieved text from new window: This is a sample page
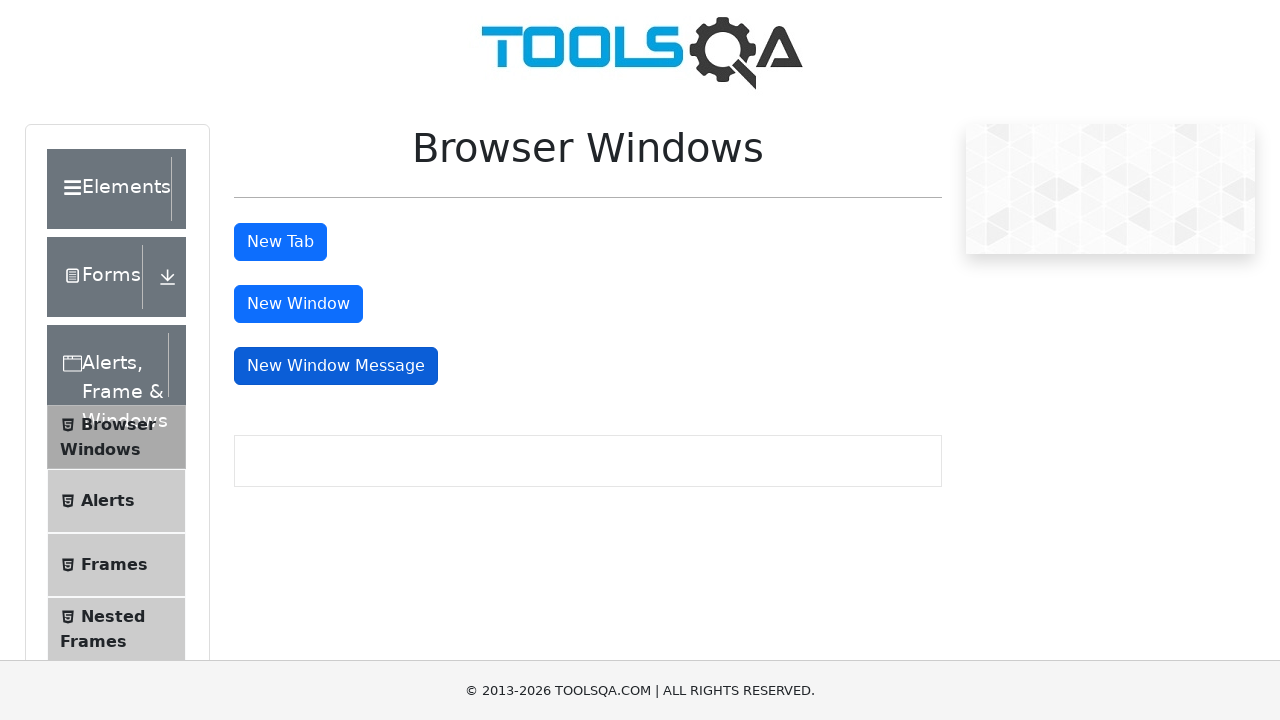

Retrieved text from message window: Knowledge increases by sharing but not by saving. Please share this website with your friends and in your organization.
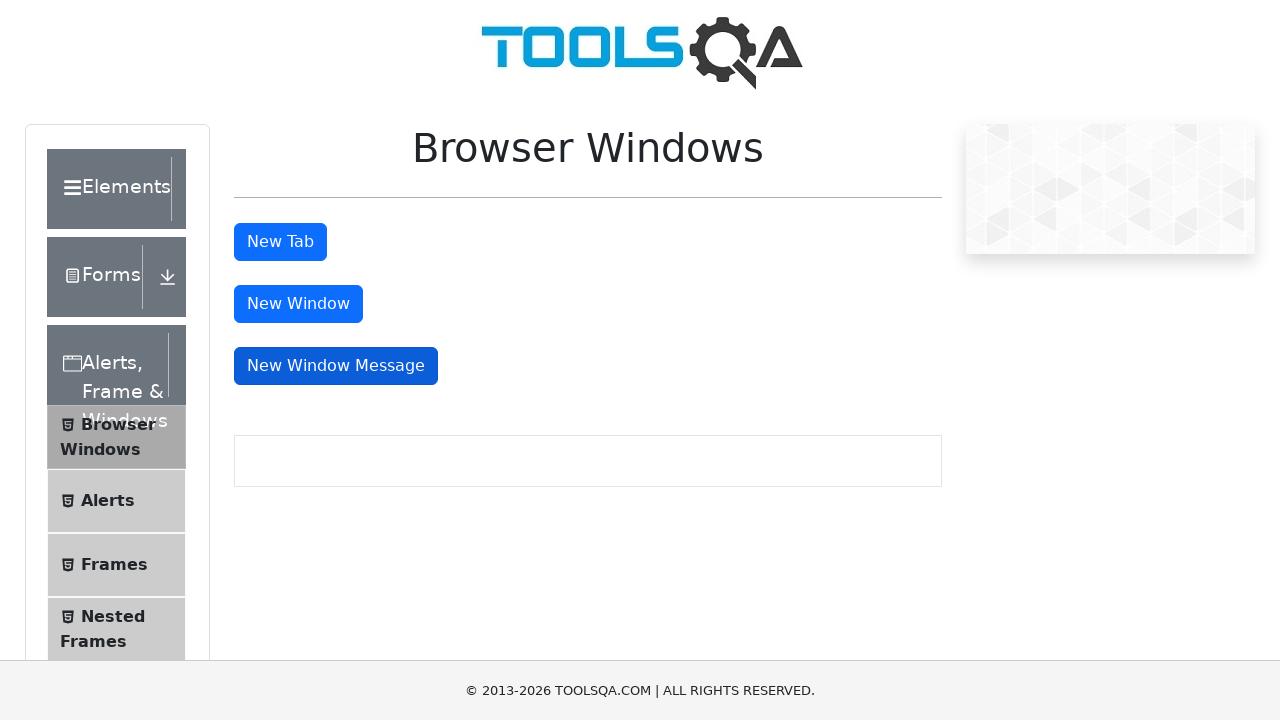

Switched focus back to main page
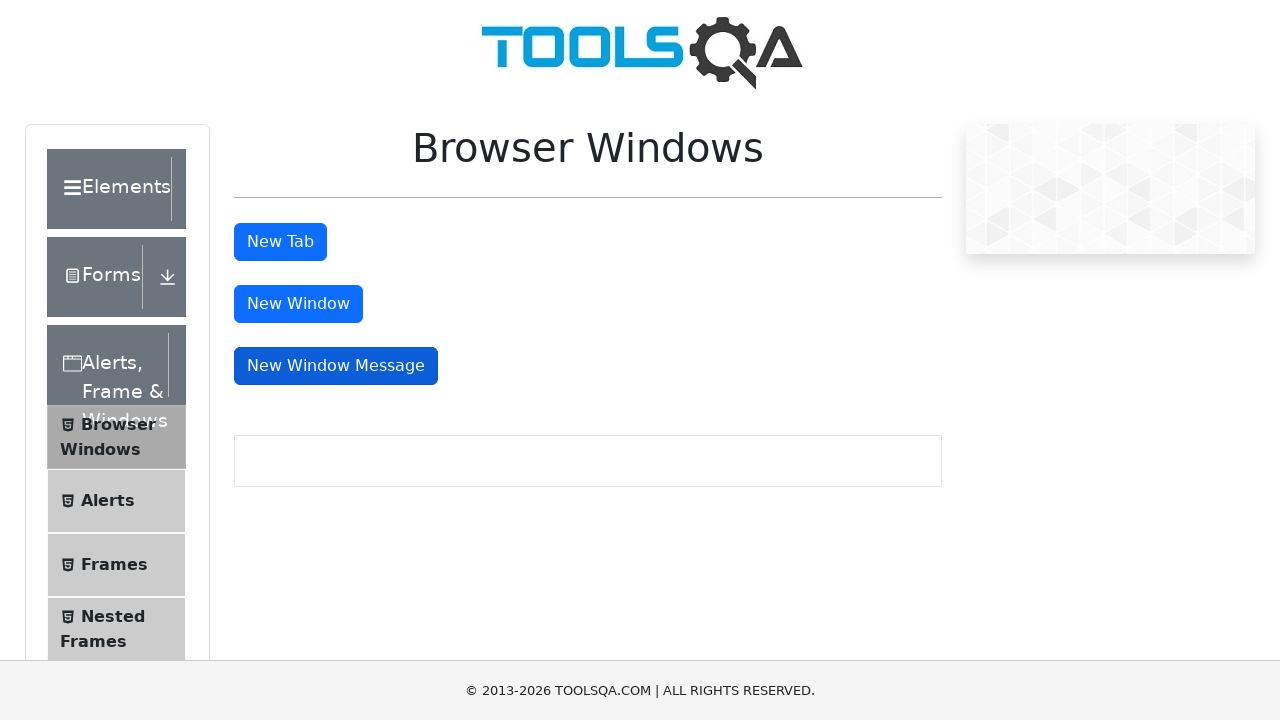

Retrieved main page title: demosite
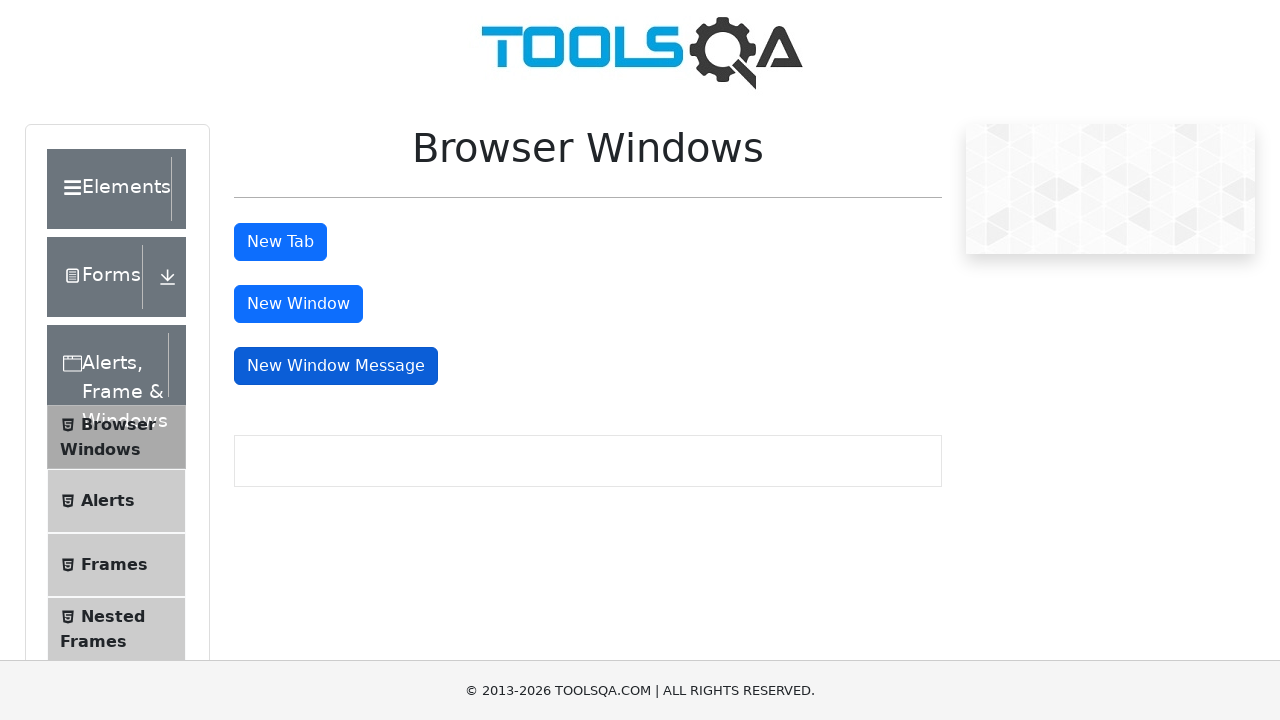

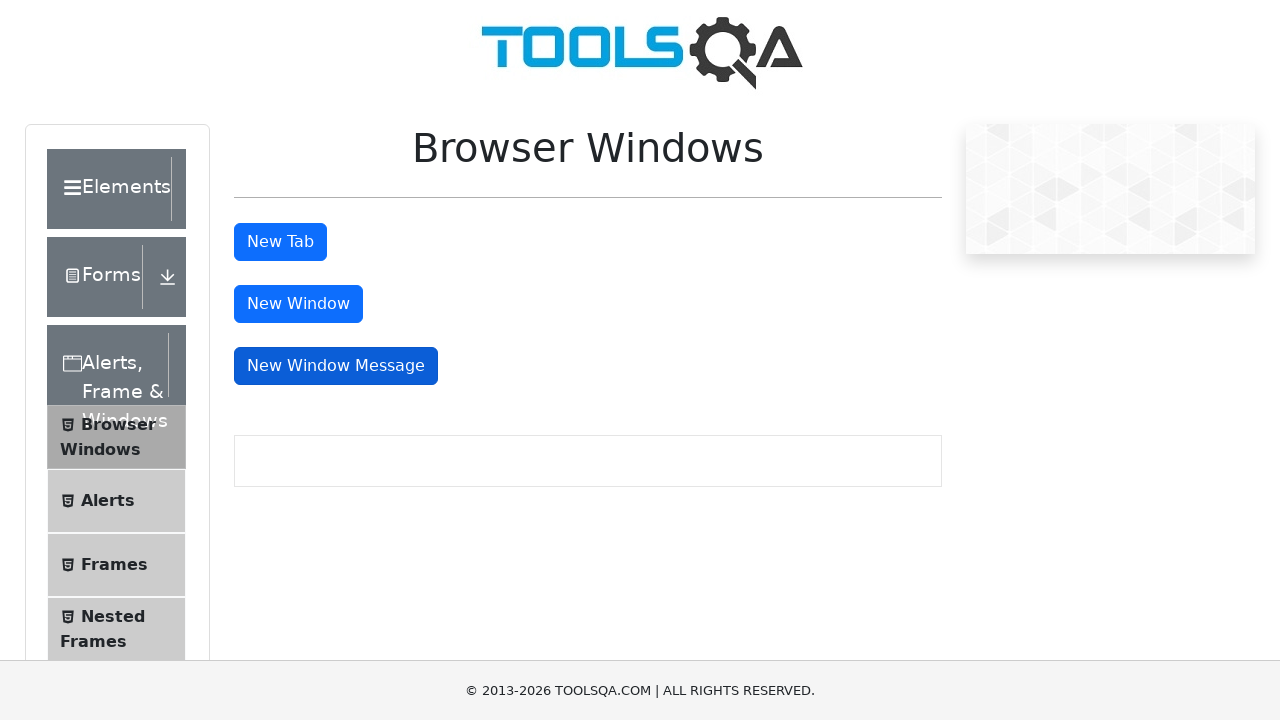